Tests flight search functionality on airtiketa.com by selecting one-way trip, departure/arrival airports, setting a date, and submitting the search form to view available flights.

Starting URL: https://www.airtiketa.com

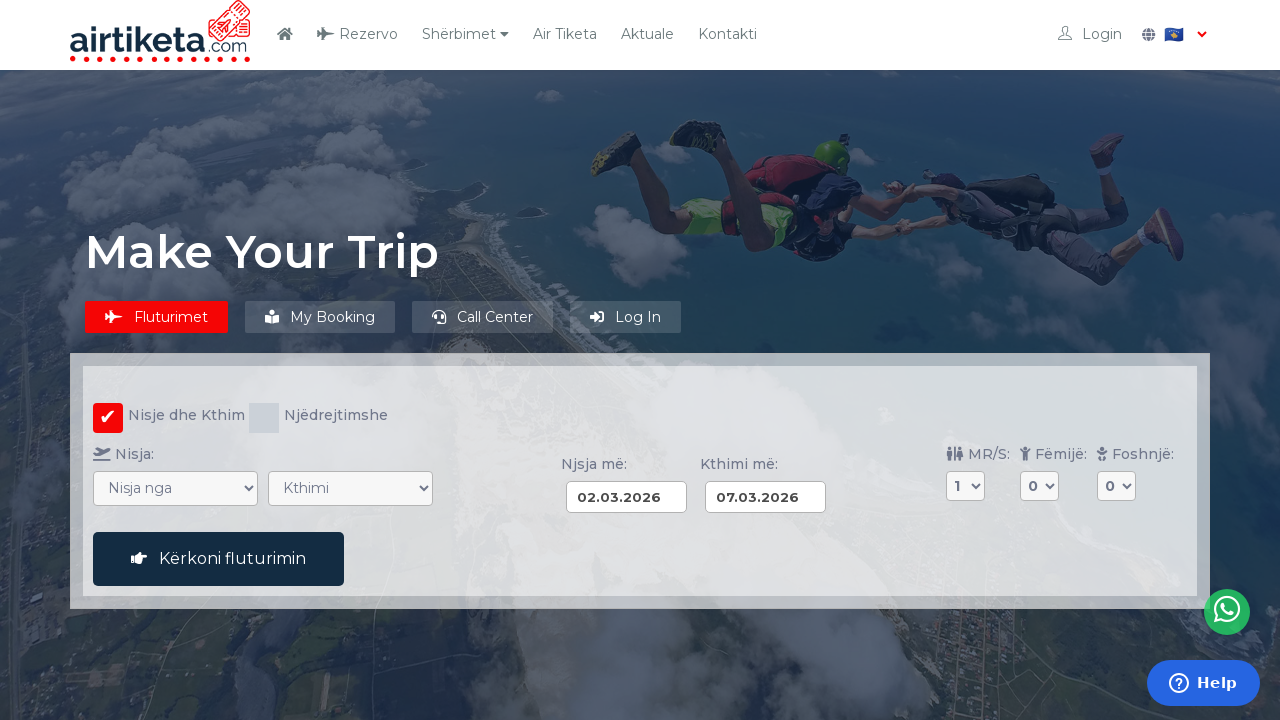

Clicked 'One-way' radio button to select one-way trip at (264, 418) on input[value="ow"]
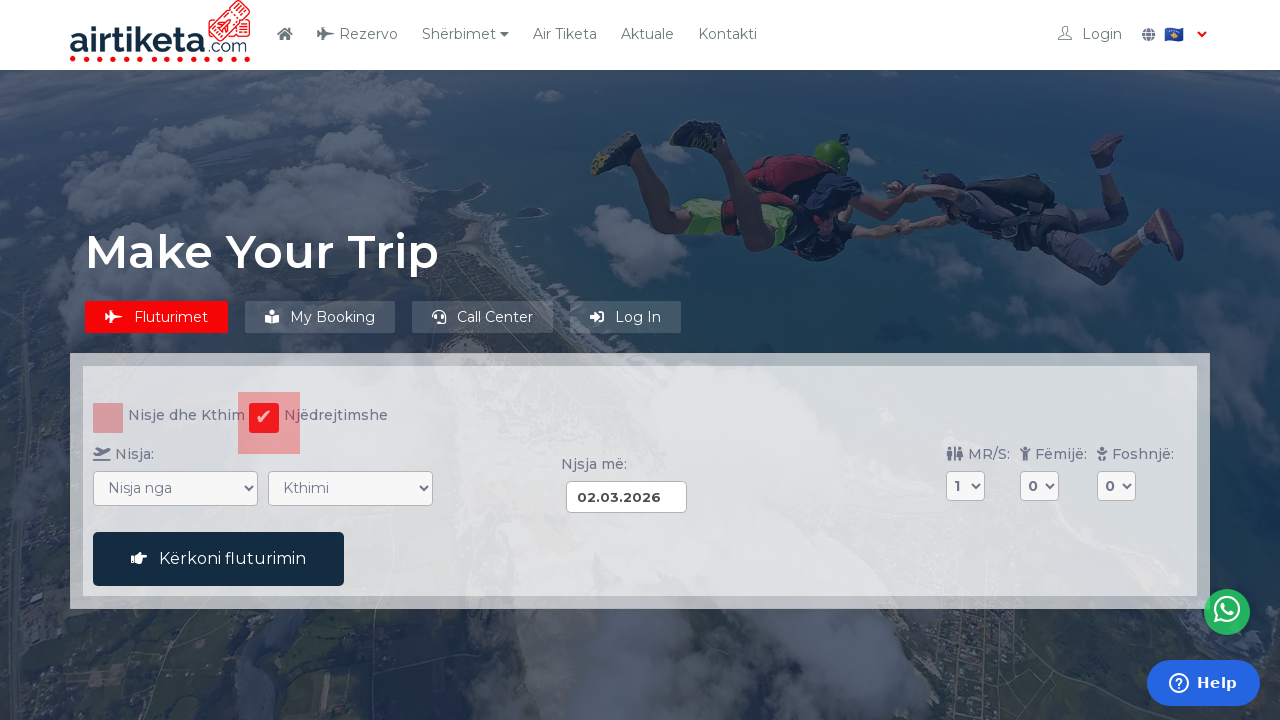

Selected Pristina (PRN) as departure airport on select[name="VON"]
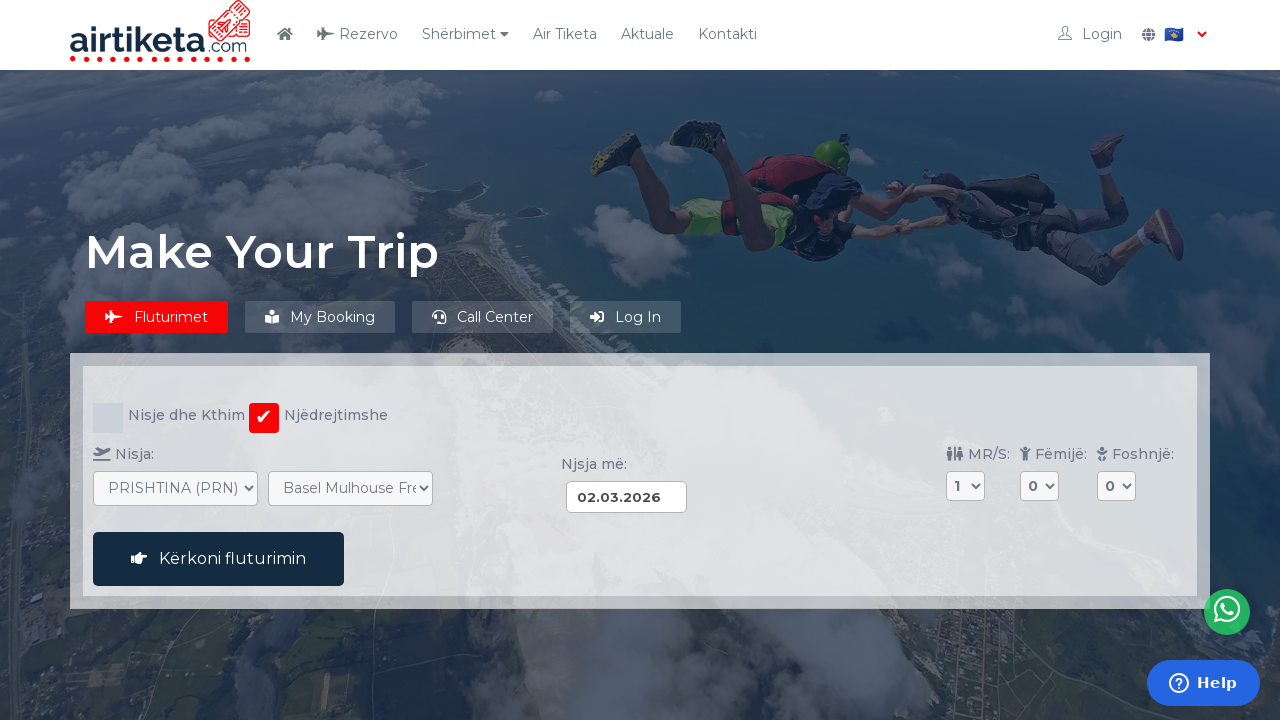

Selected Munich (MUC) as arrival airport on select[name="NACH"]
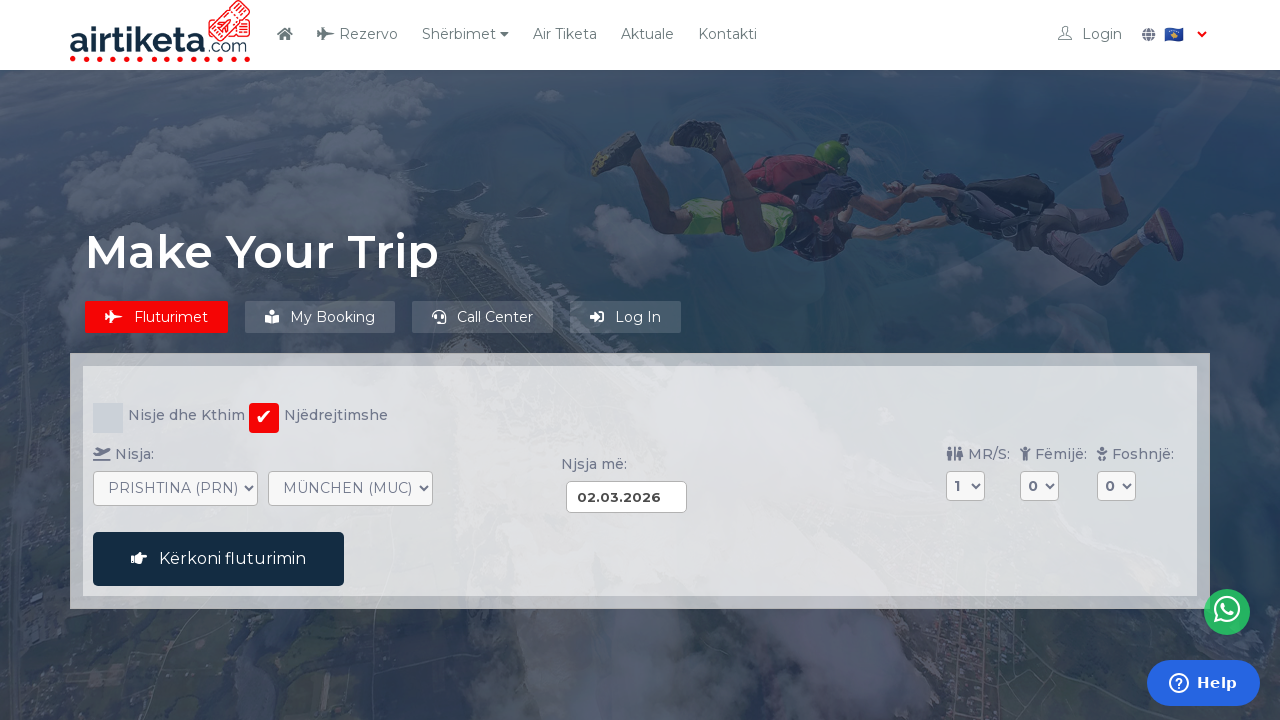

Filled departure date with 09.03.2026 on input[name="DATUM_HIN"]
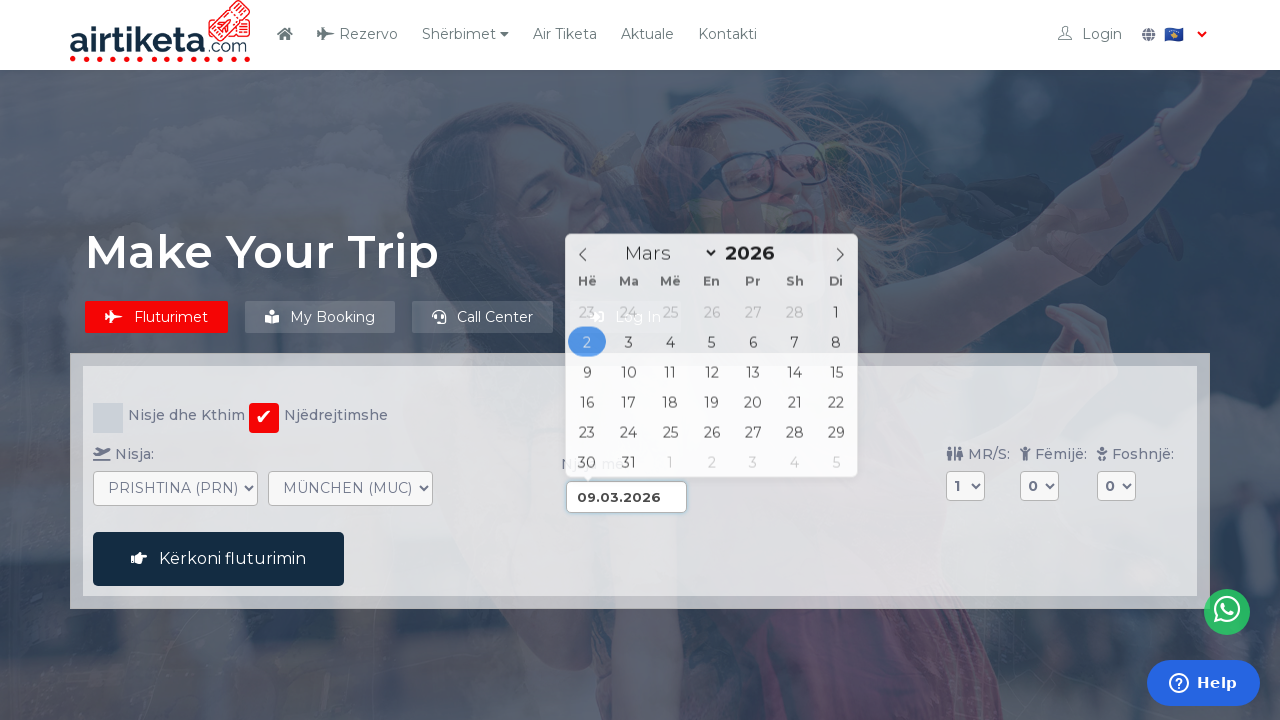

Search button became visible
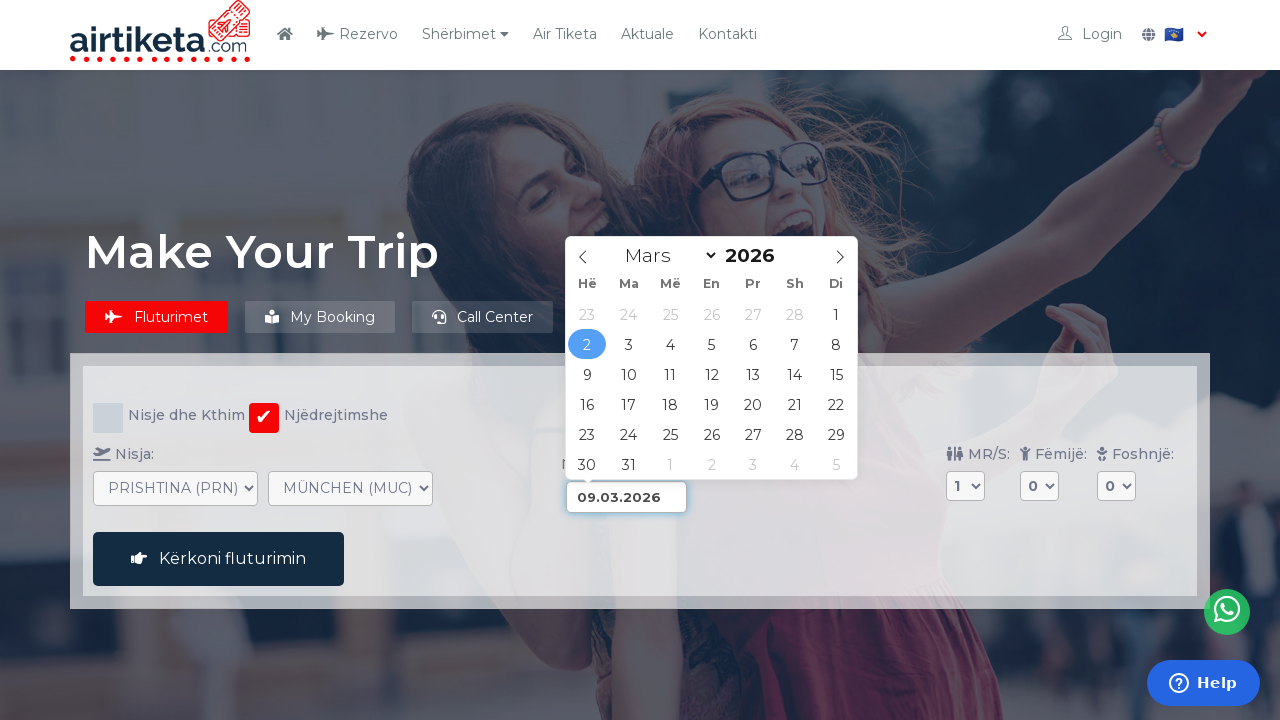

Clicked search button to submit flight search at (218, 559) on button#buchen_aktion
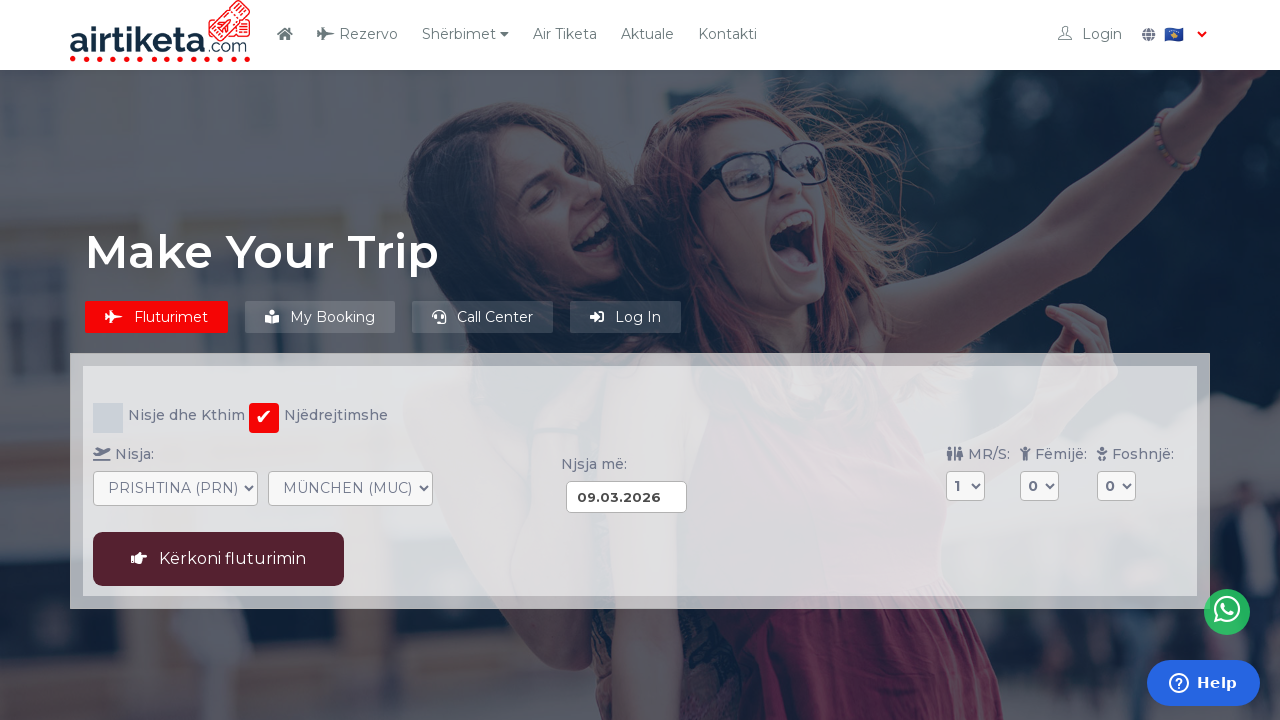

Page loaded with network idle state
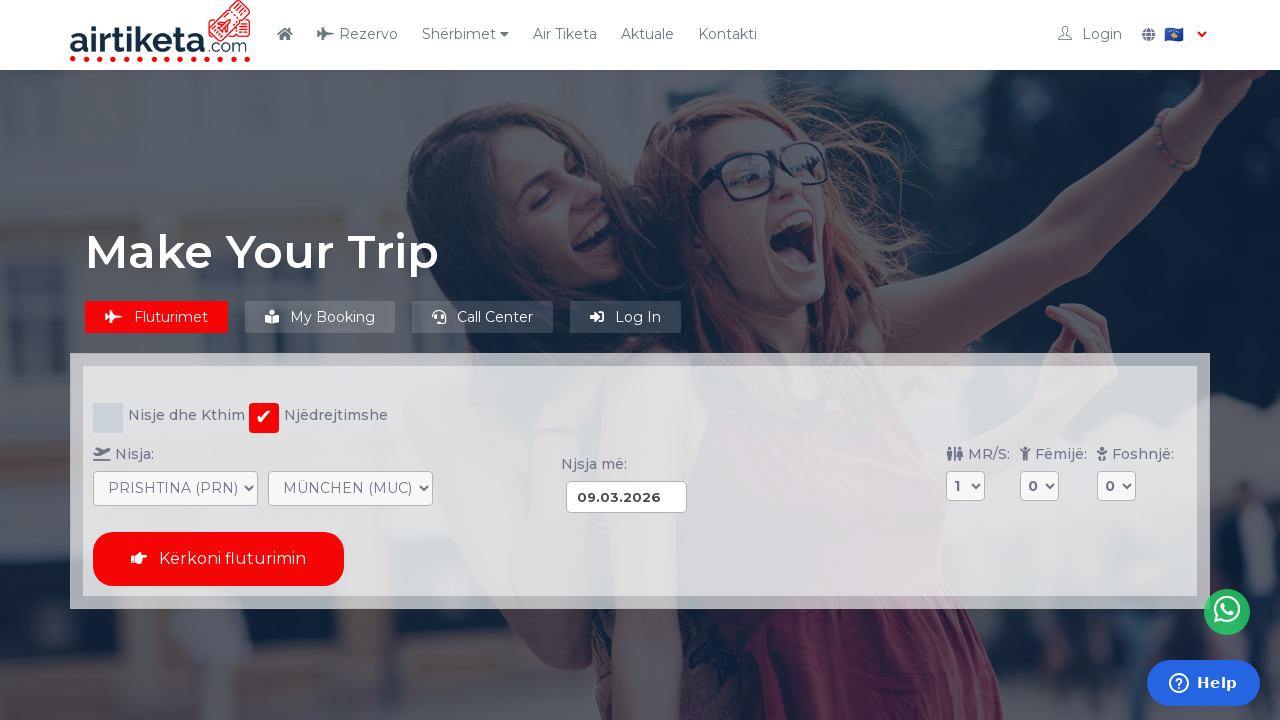

Flight results table appeared with available flights
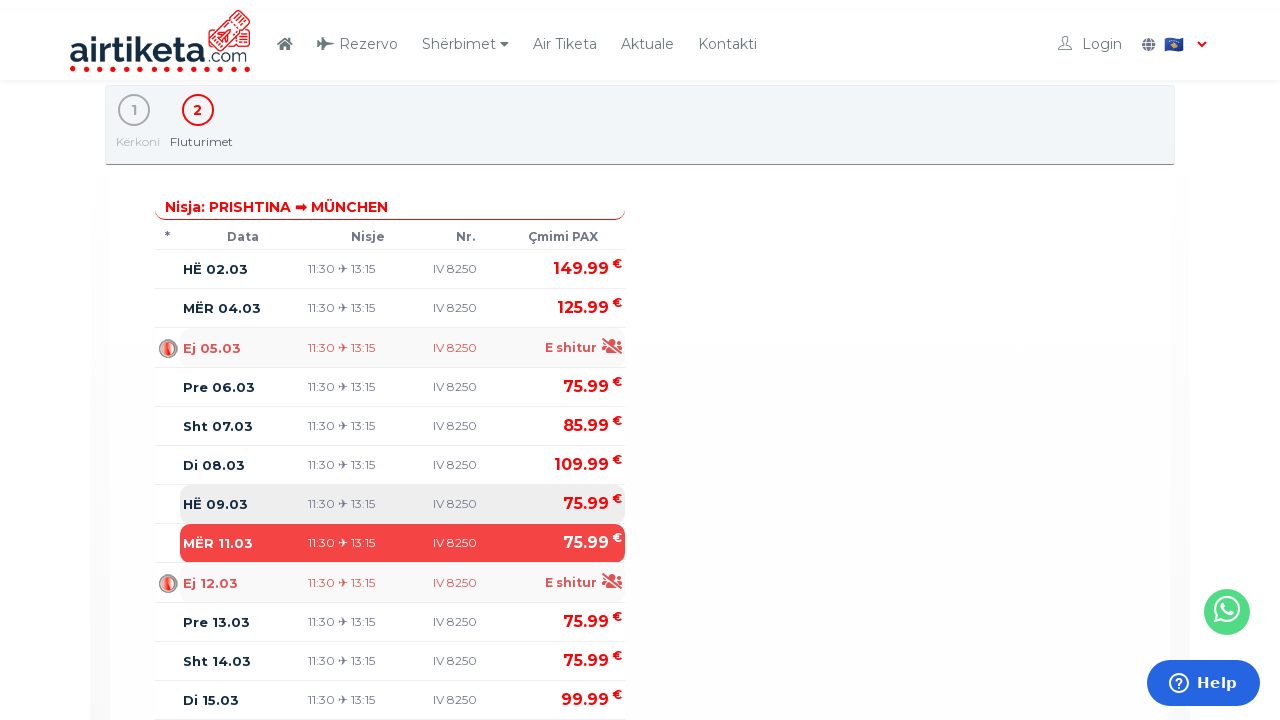

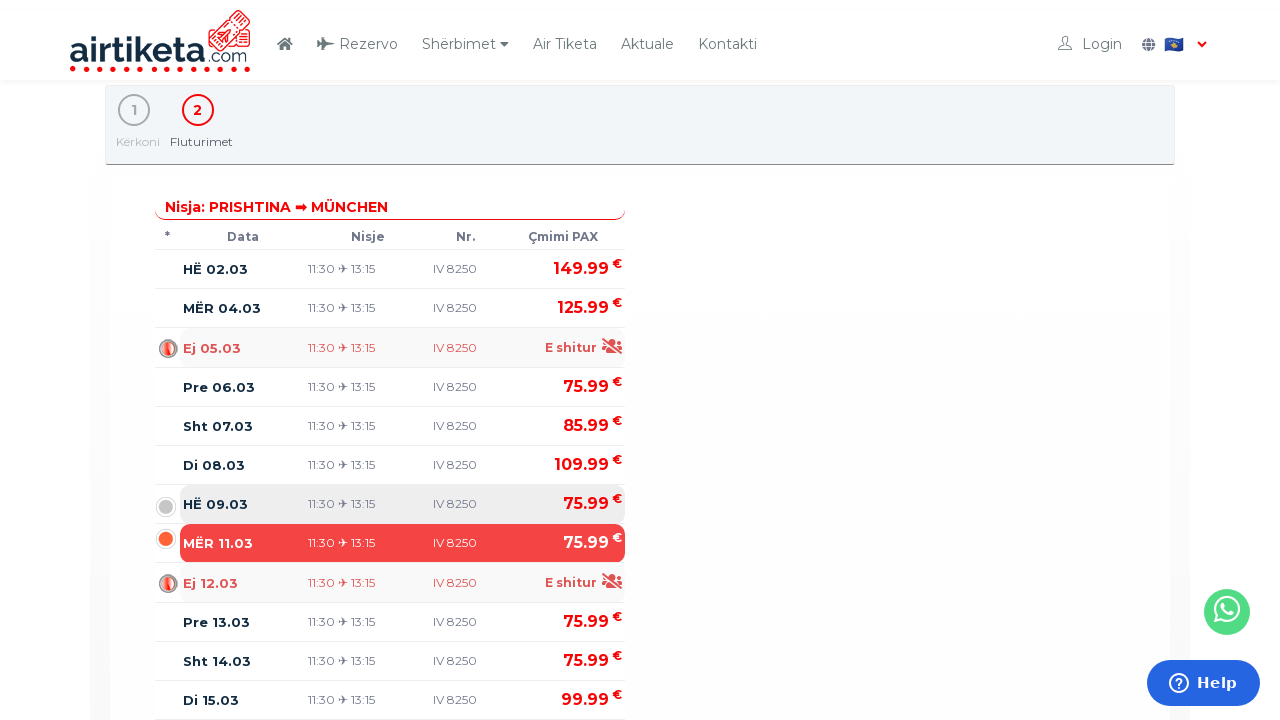